Tests changing the header border color by entering a hex color value

Starting URL: http://psyc.horm.org/

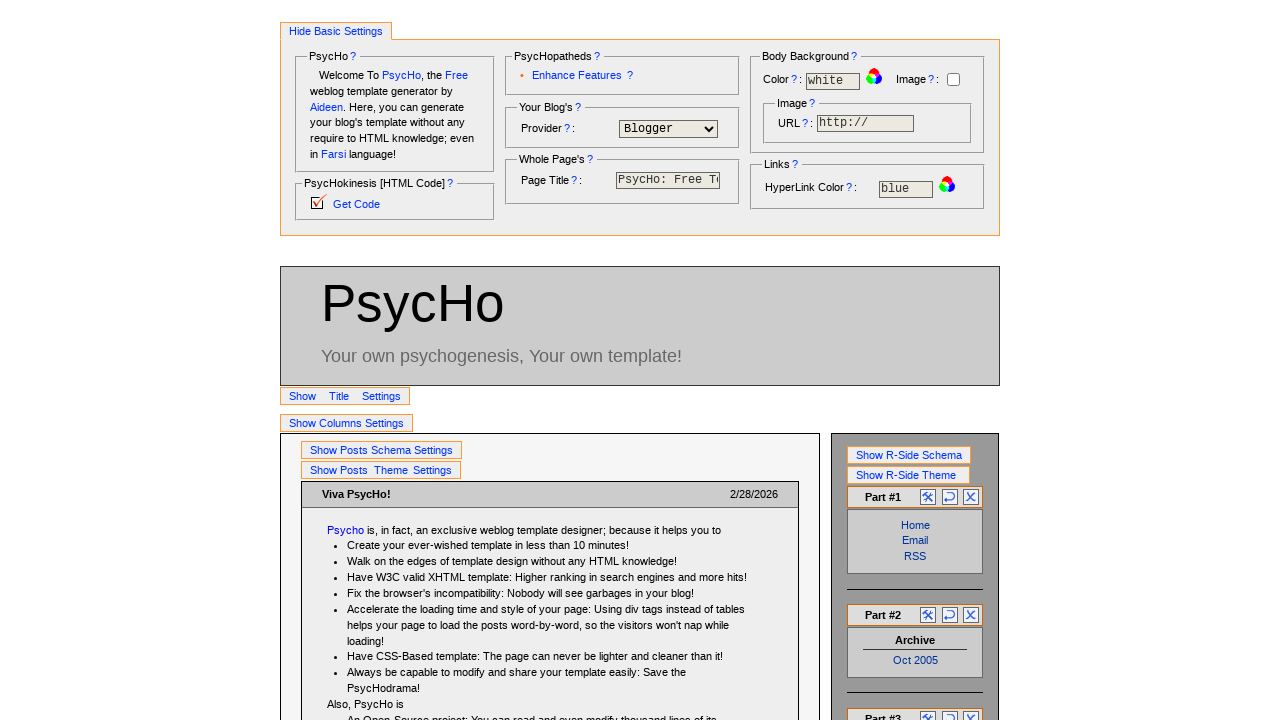

Clicked on Title settings to make them visible for editing at (304, 396) on #SHTitleSettings
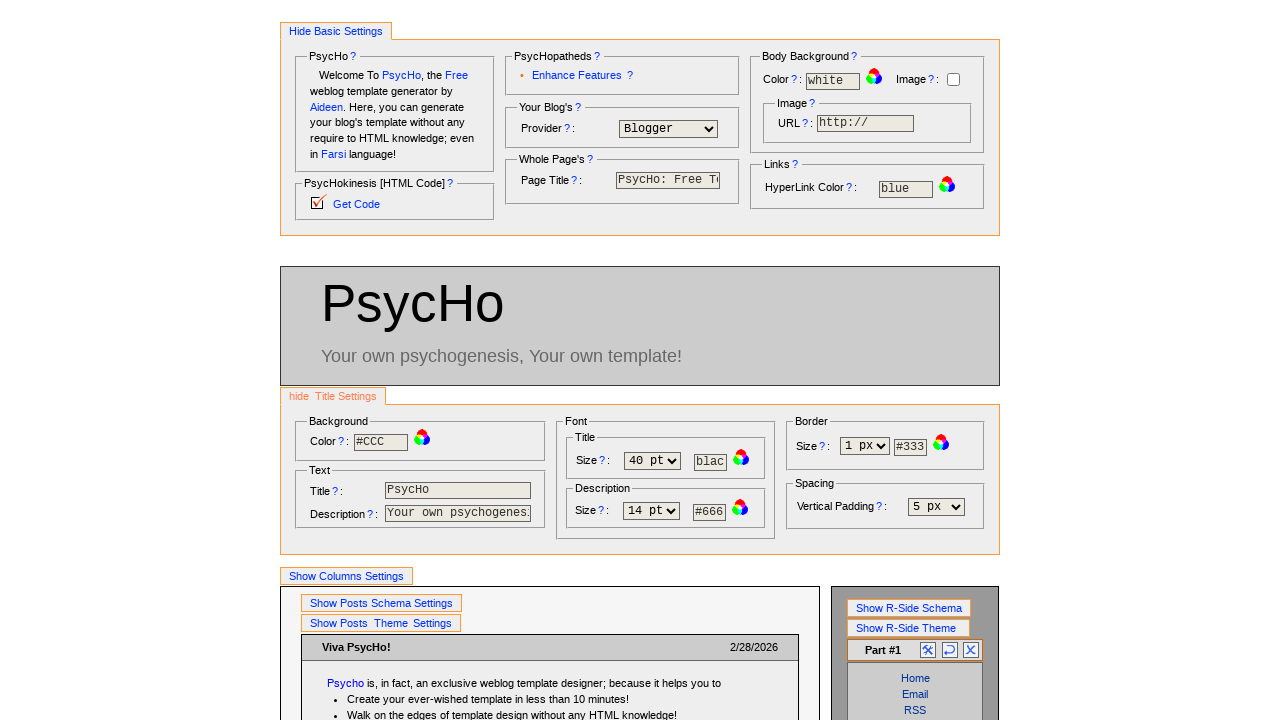

Clicked on header border color field at (910, 448) on #HeaderBorderColorEr
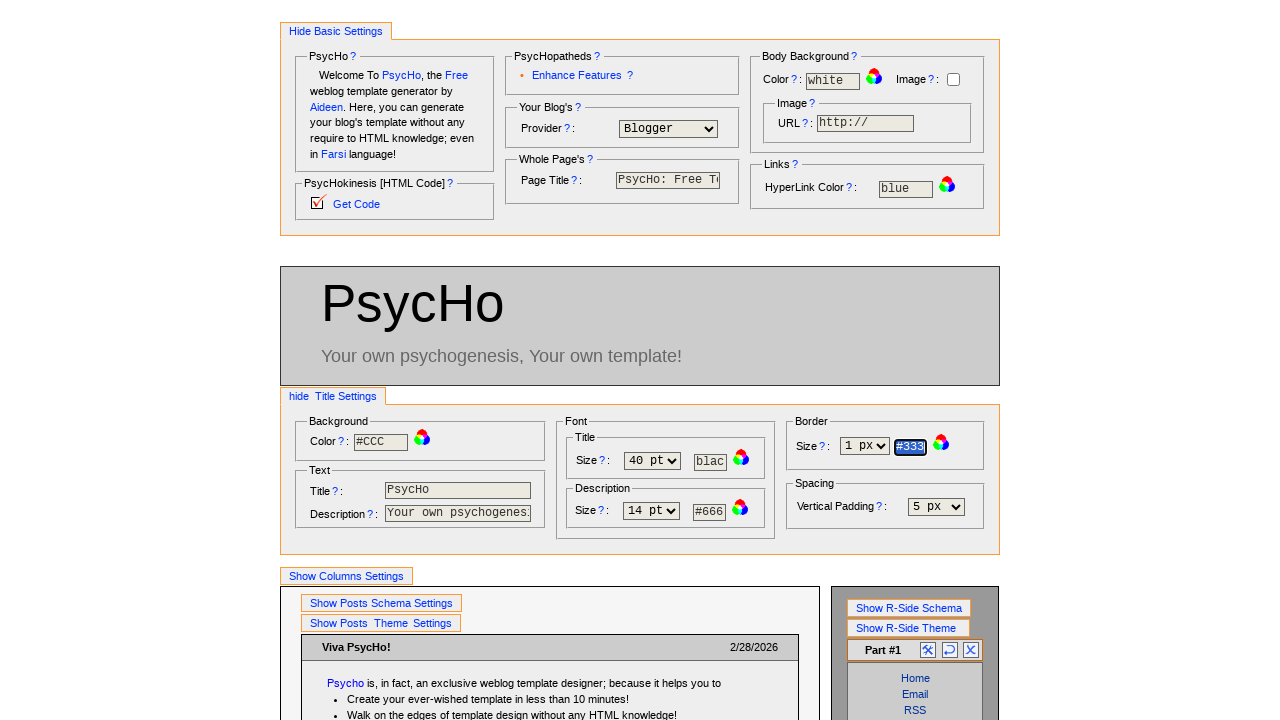

Entered hex color value #888 in border color field on #HeaderBorderColorEr
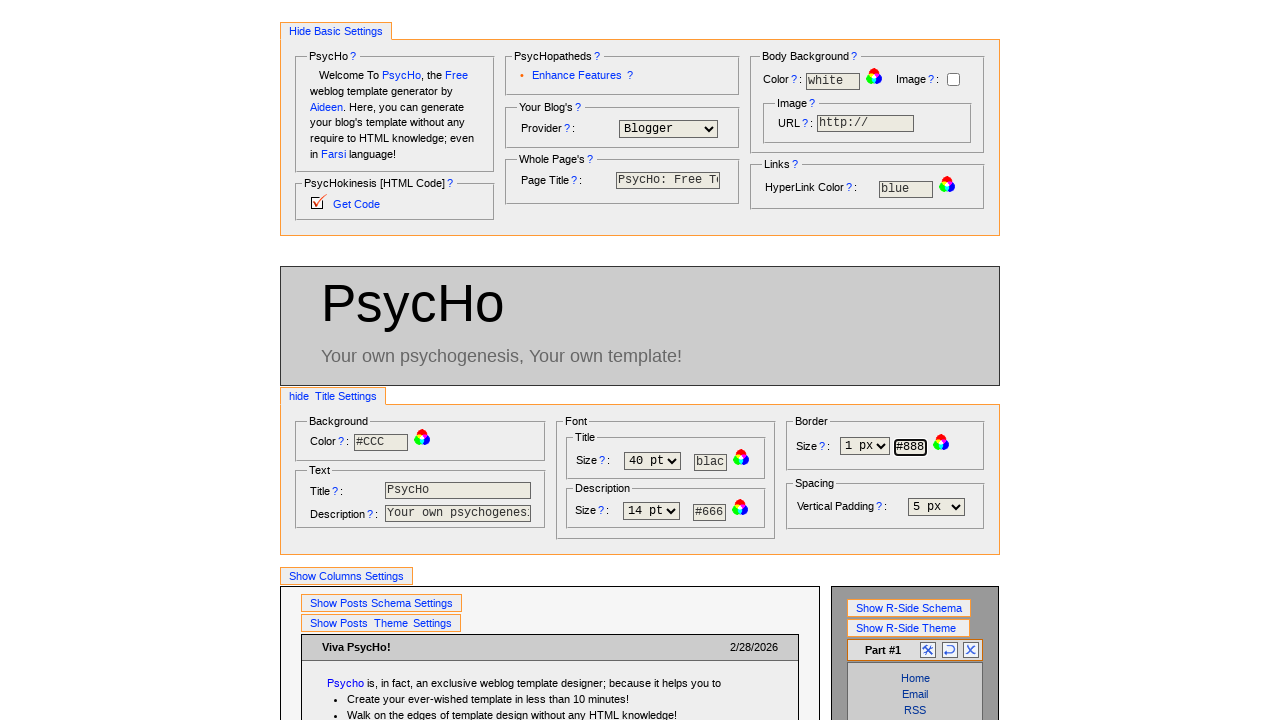

Header element loaded and reflected border color changes
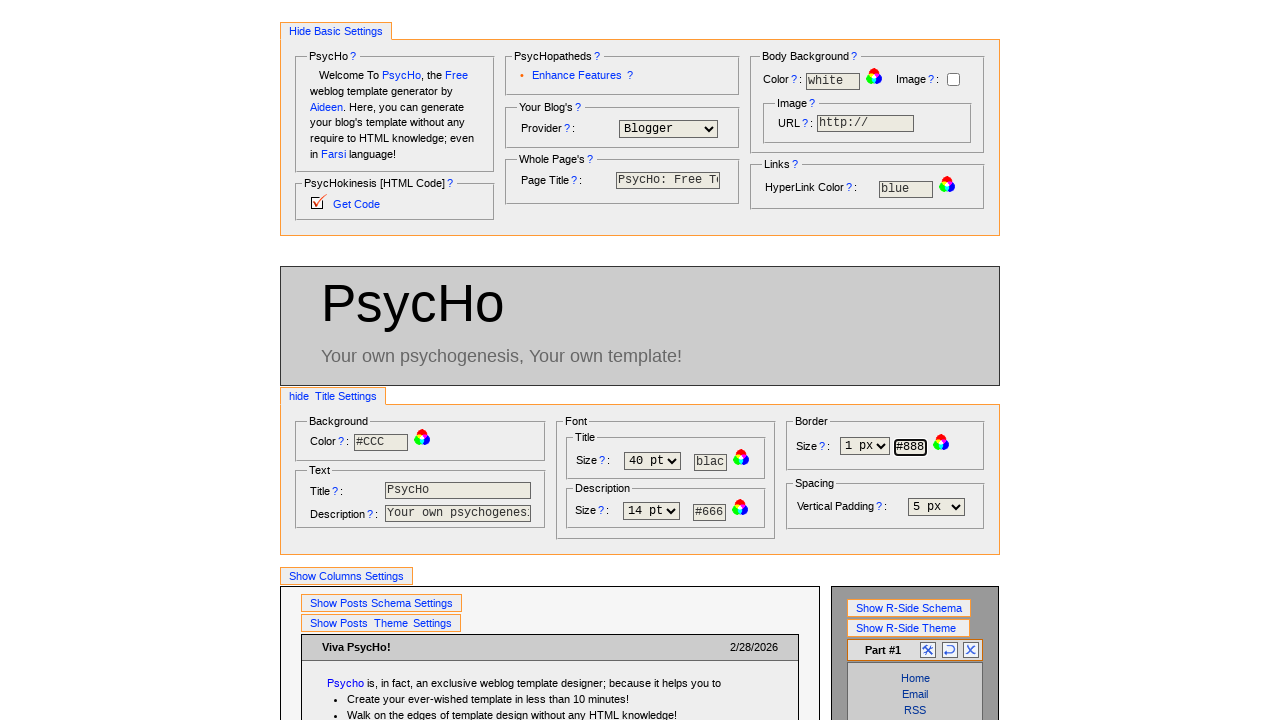

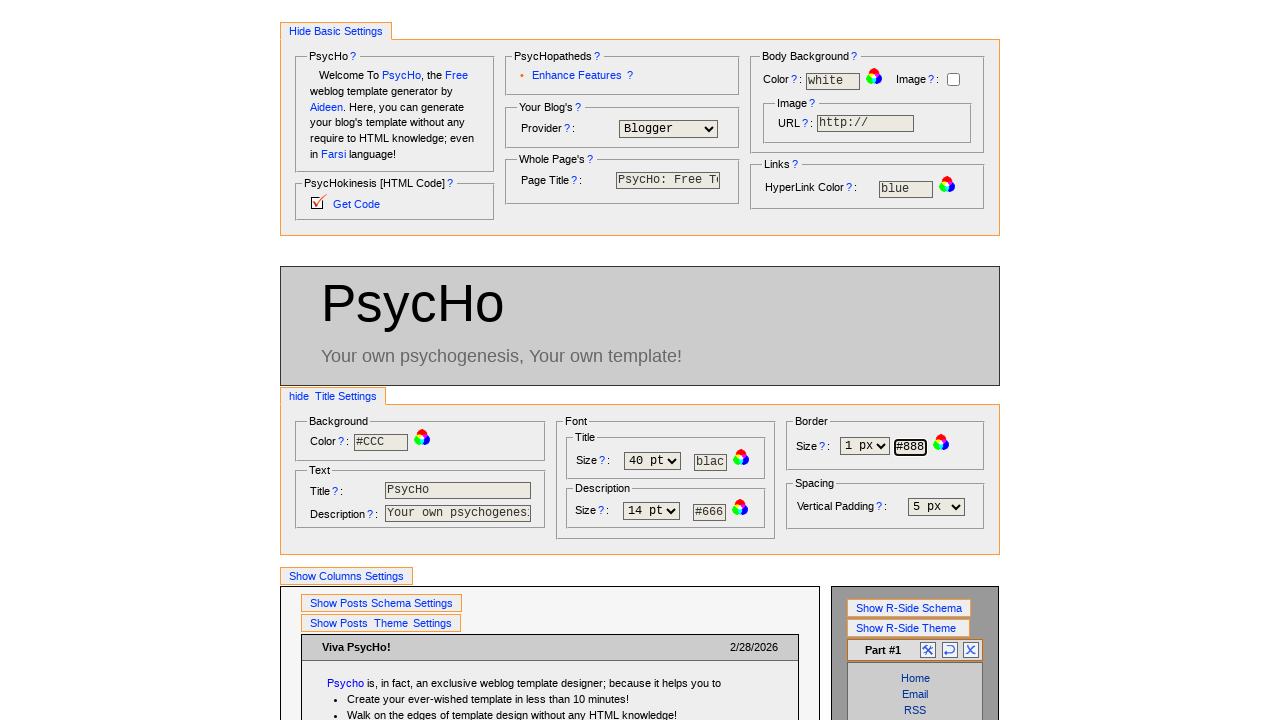